Opens a webpage and verifies it loads successfully by waiting for the page to be fully loaded.

Starting URL: https://anilmishraqatesting.com/

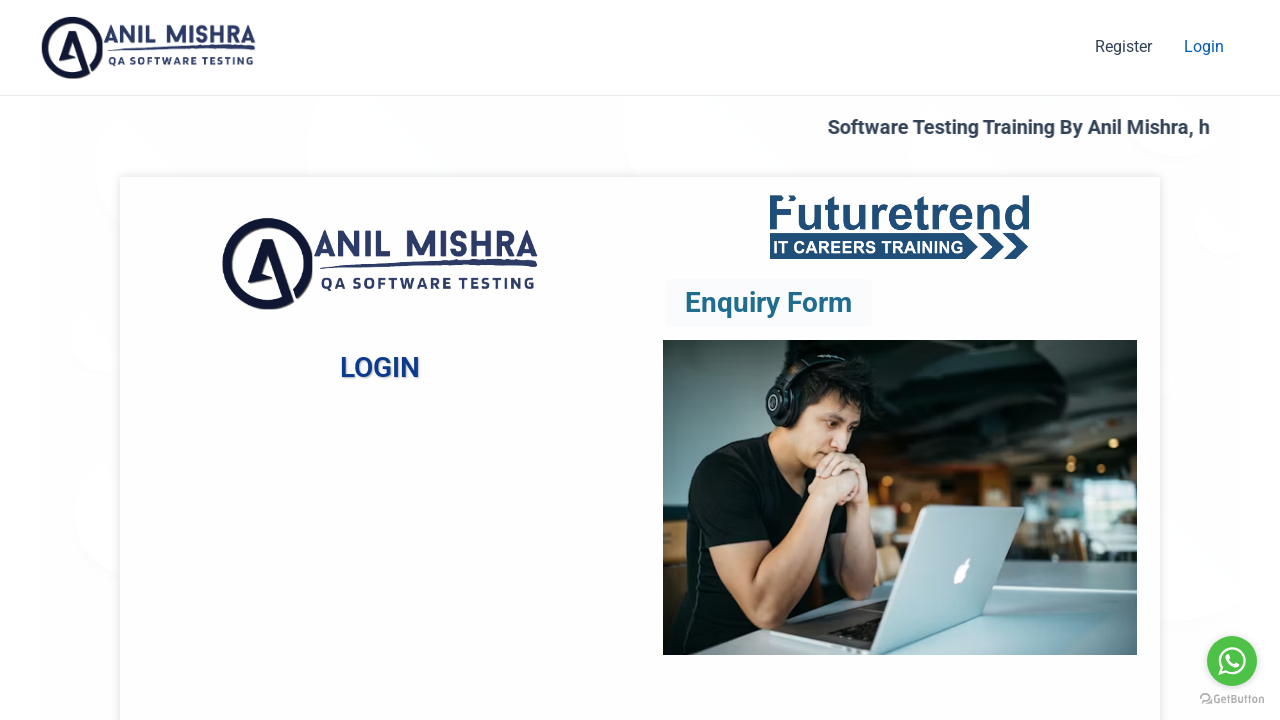

Waited for page to reach domcontentloaded state
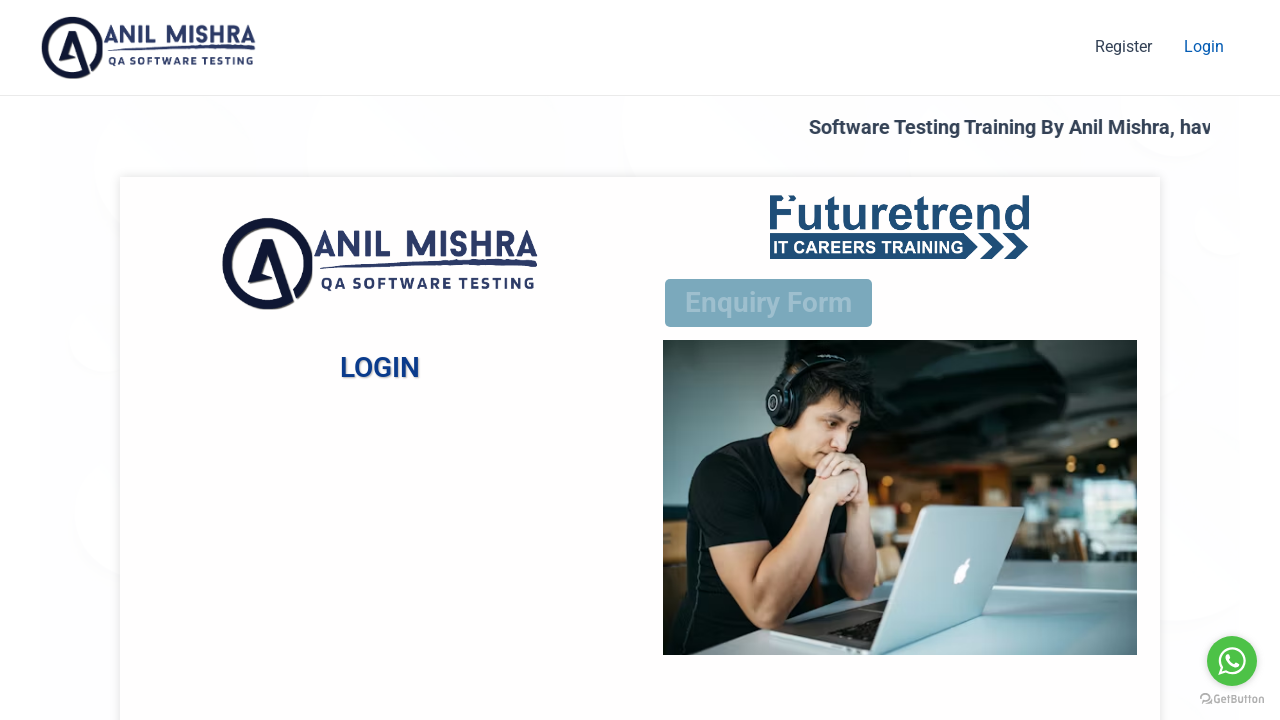

Verified body element is present on the page
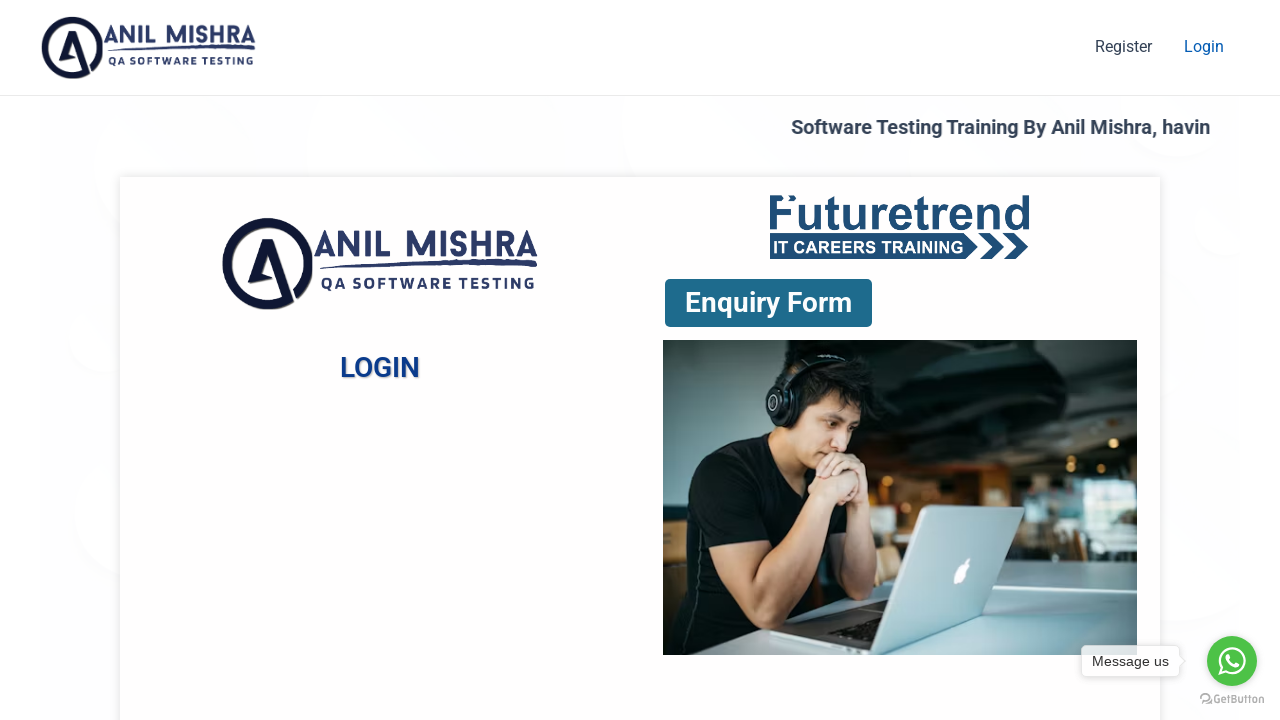

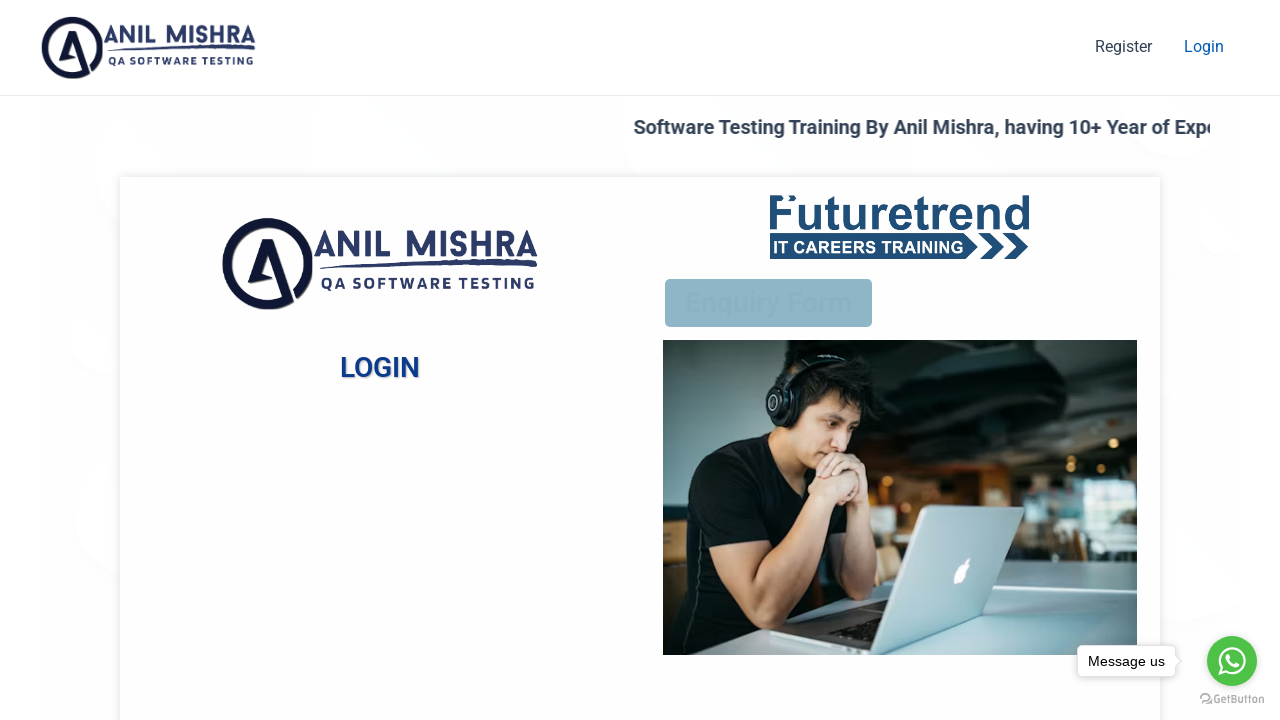